Tests drag and drop functionality by dragging an element and dropping it onto a target element

Starting URL: https://jqueryui.com/resources/demos/droppable/default.html

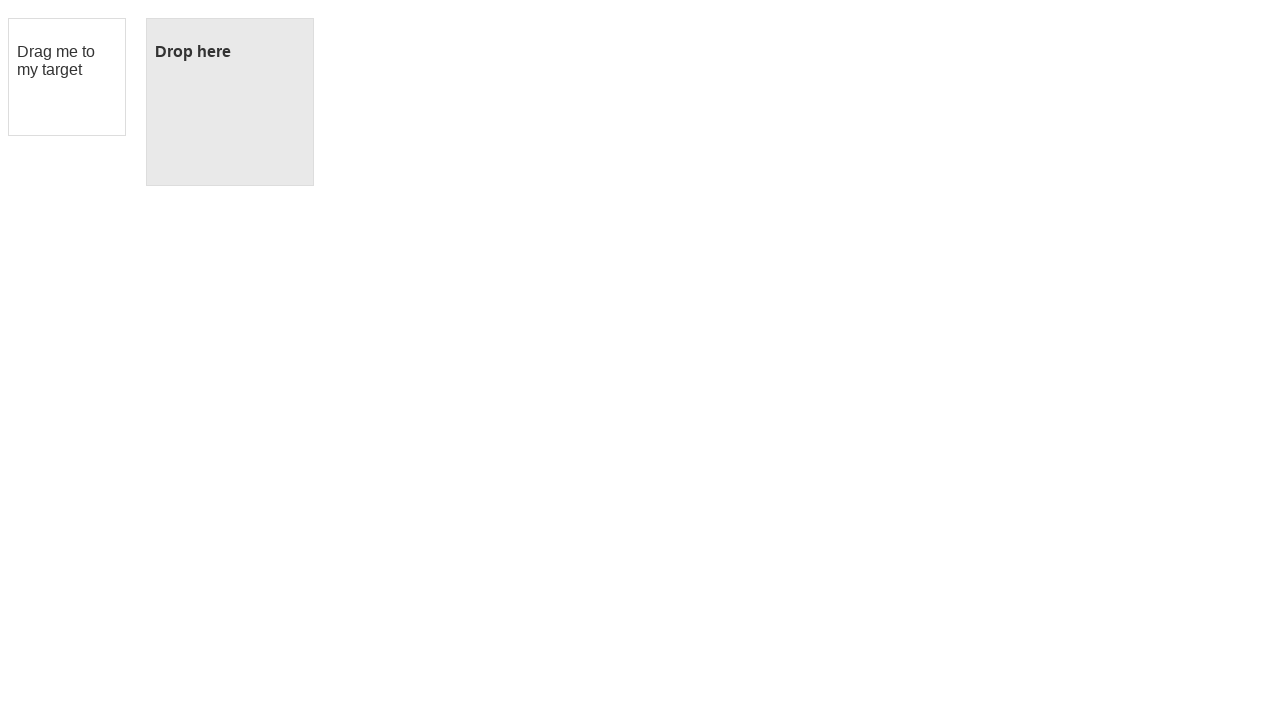

Located the draggable element with id 'draggable'
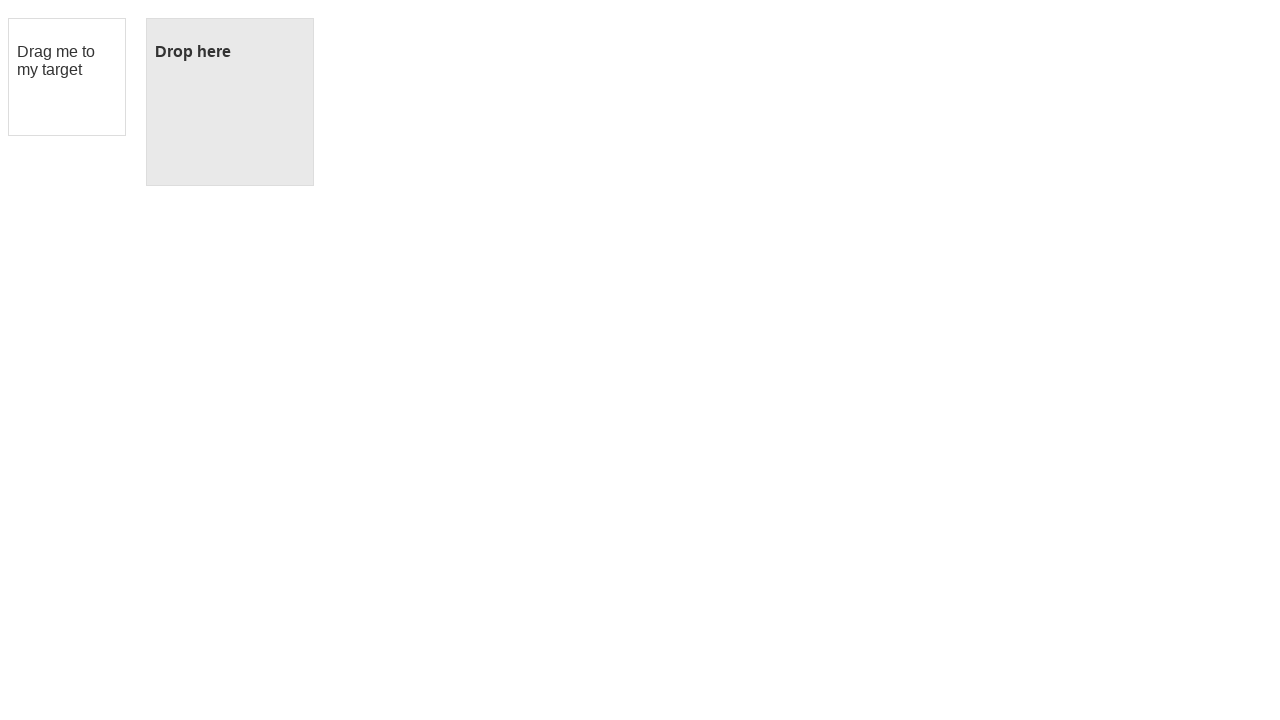

Located the droppable target element with id 'droppable'
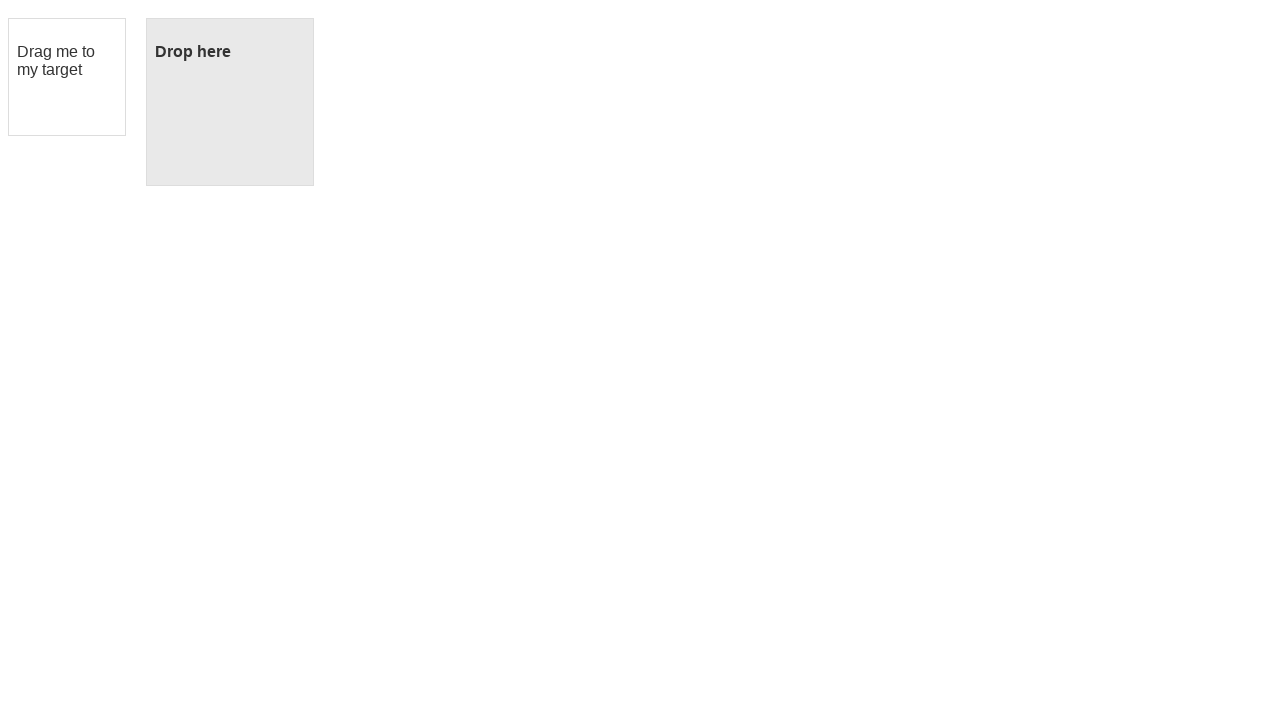

Dragged and dropped the draggable element onto the droppable target at (230, 102)
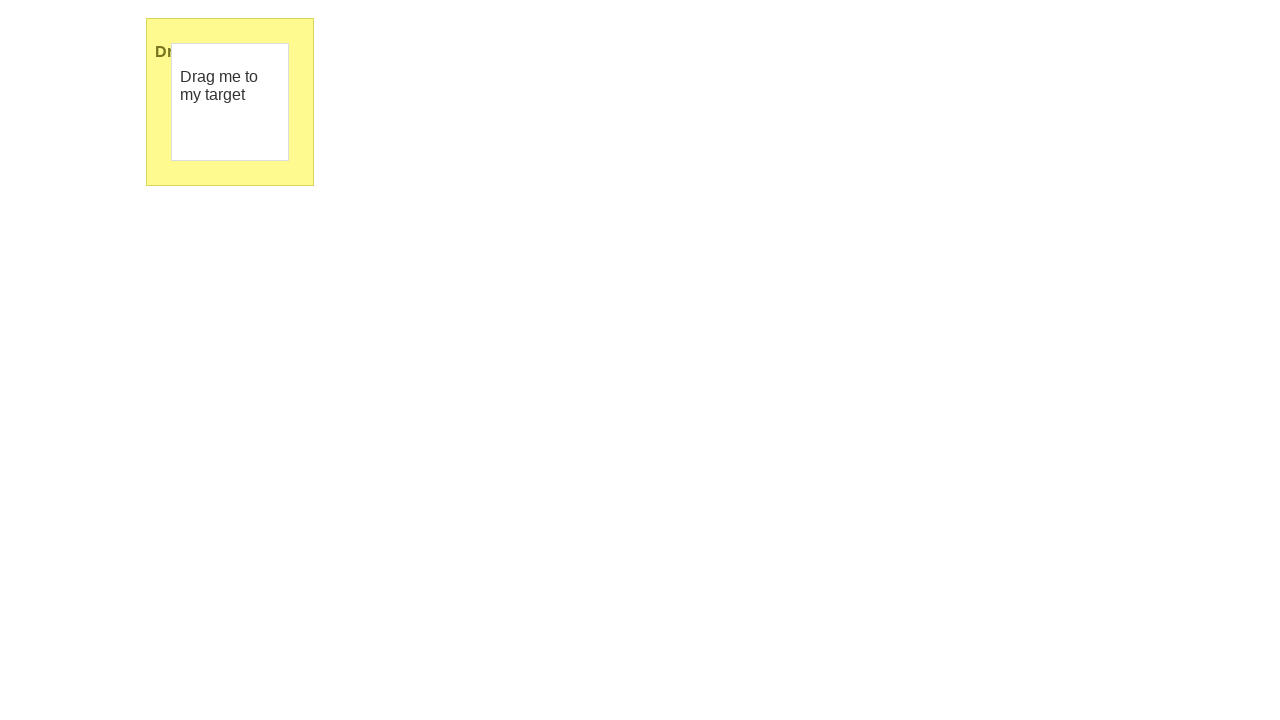

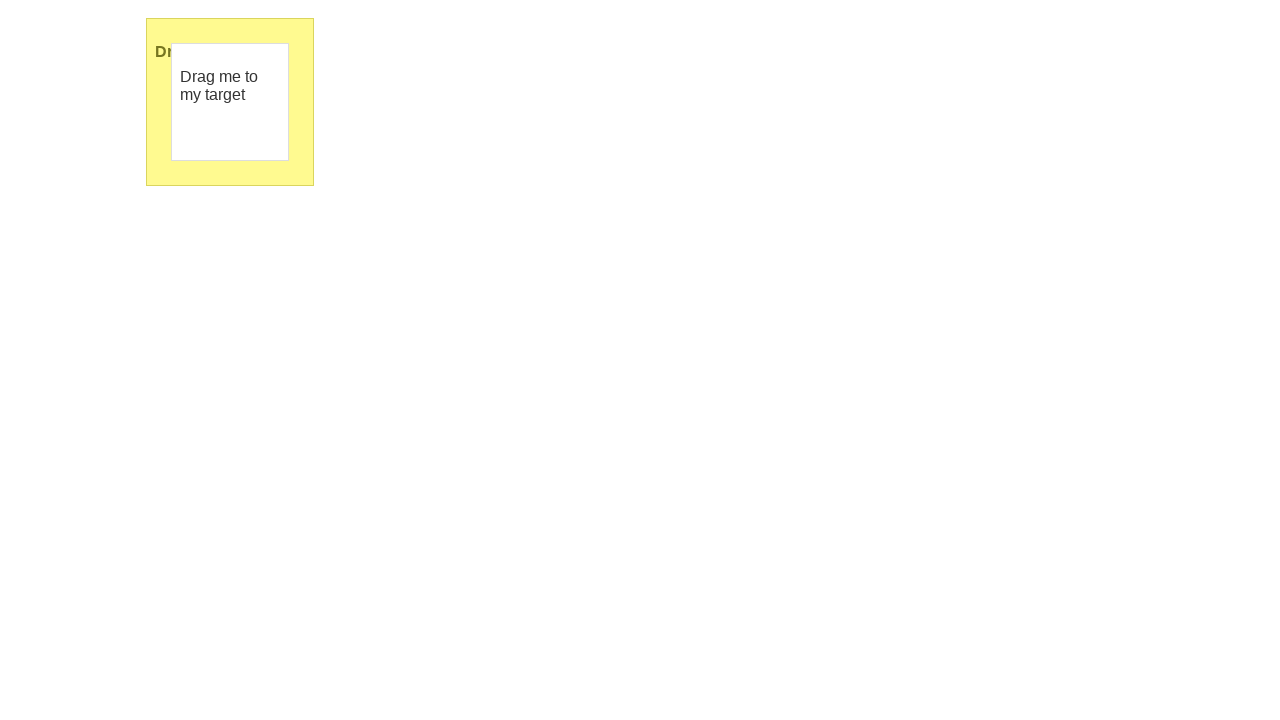